Tests a simple form by entering text into an input field, clicking a submit button, and verifying the result displays the entered text

Starting URL: https://erikdark.github.io/QA_autotest_stop_list/

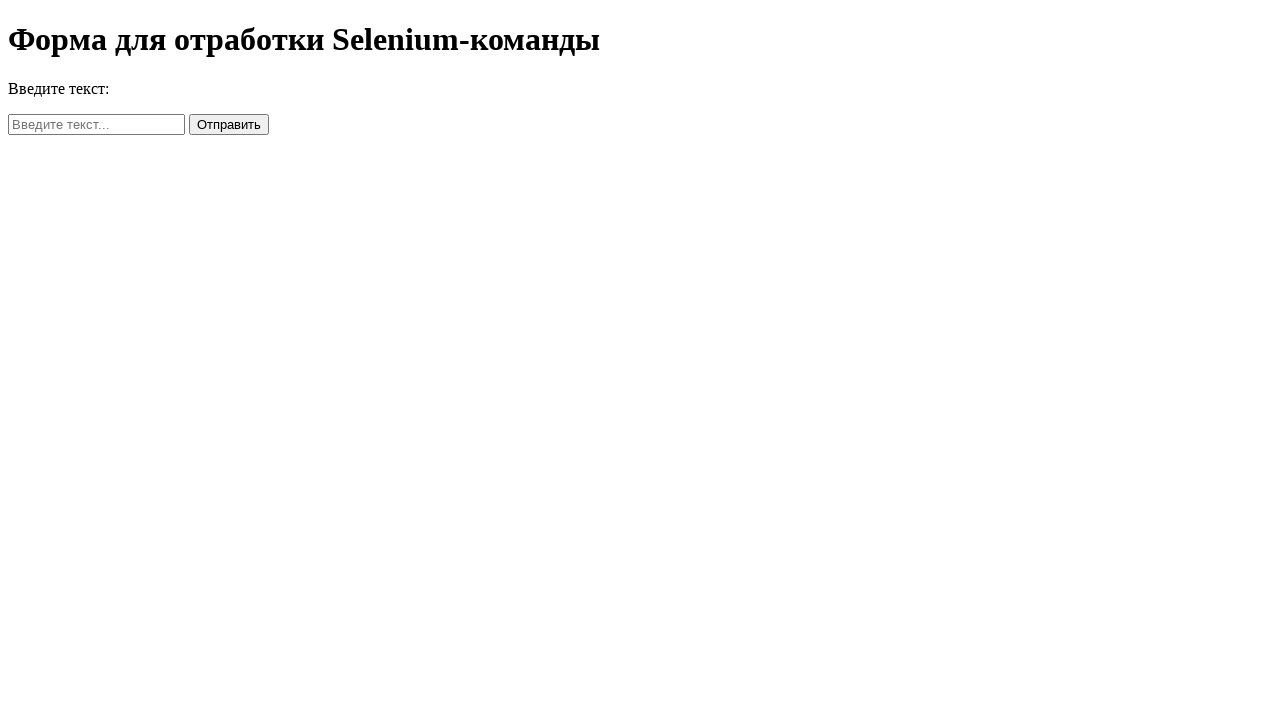

Filled input field with 'Erik' on #inputField
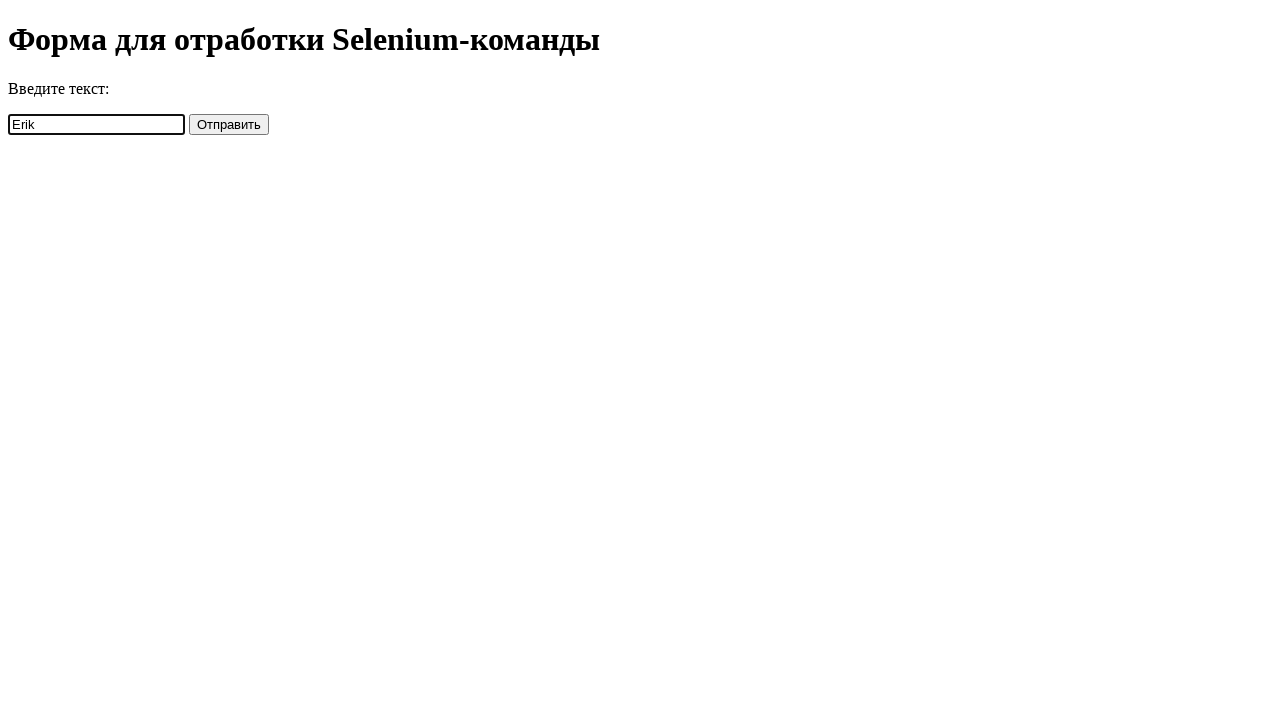

Clicked submit button at (229, 124) on #submitButton
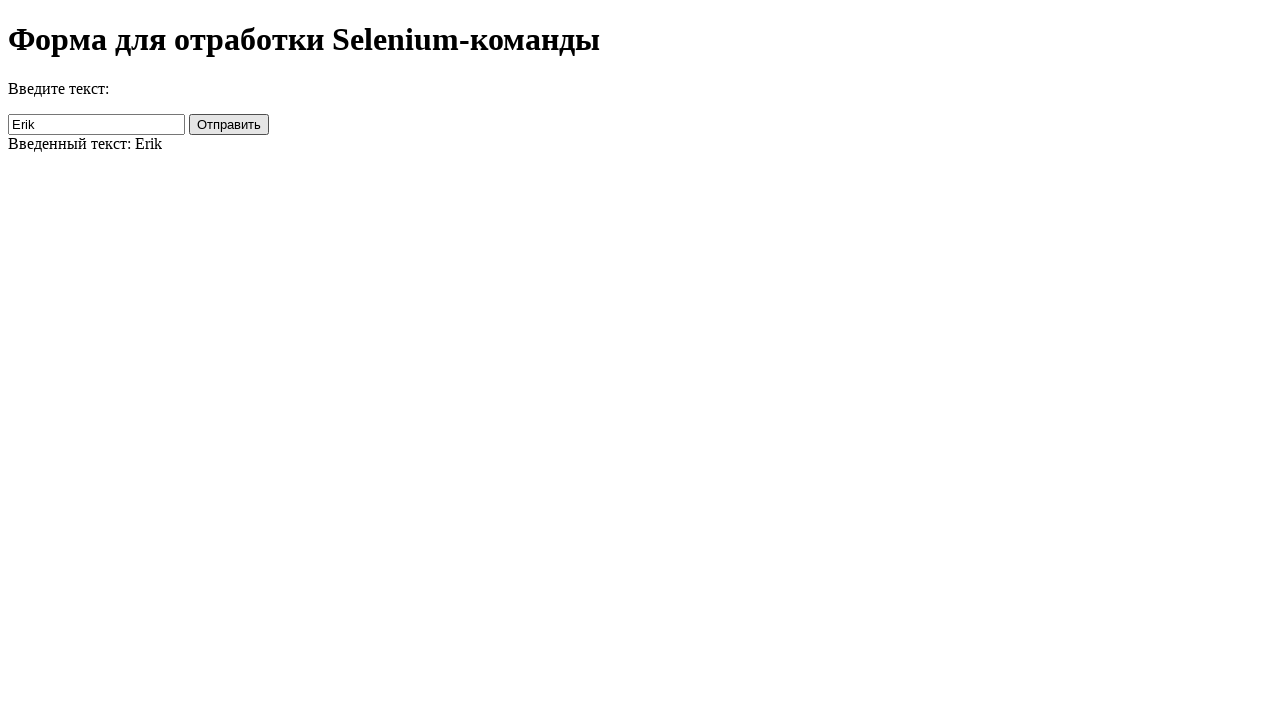

Verified result displays entered text 'Введенный текст: Erik'
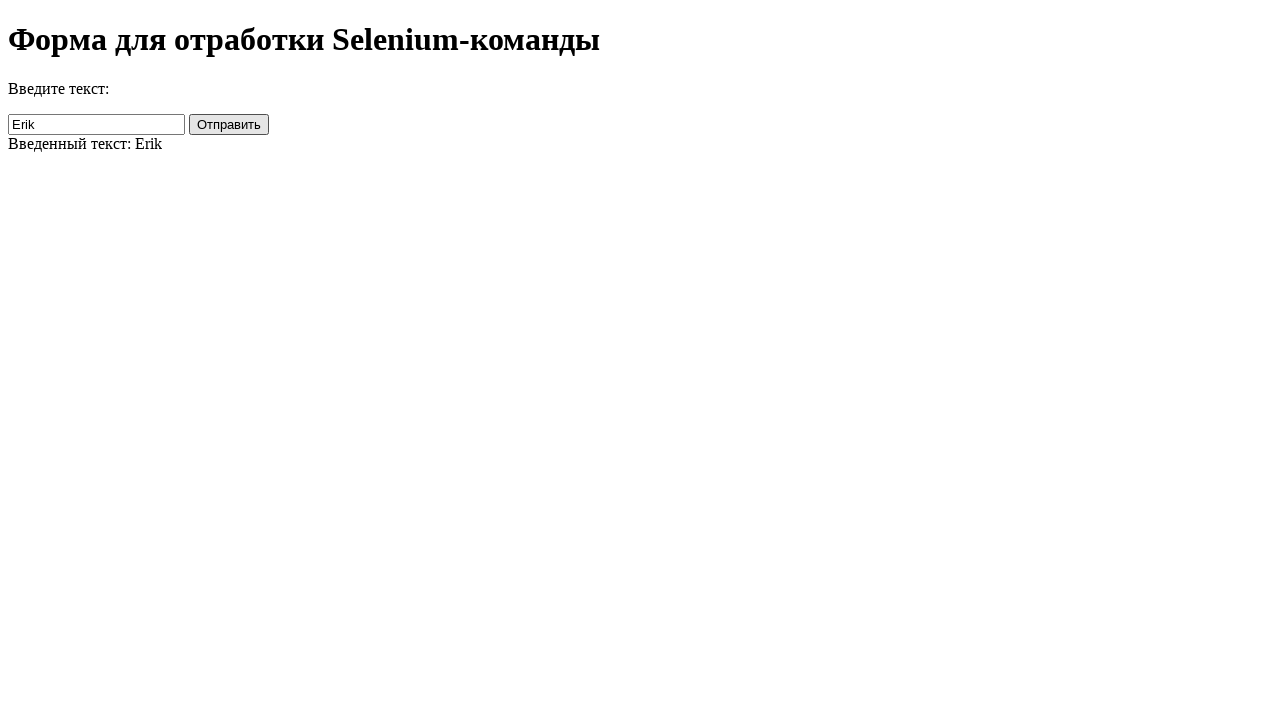

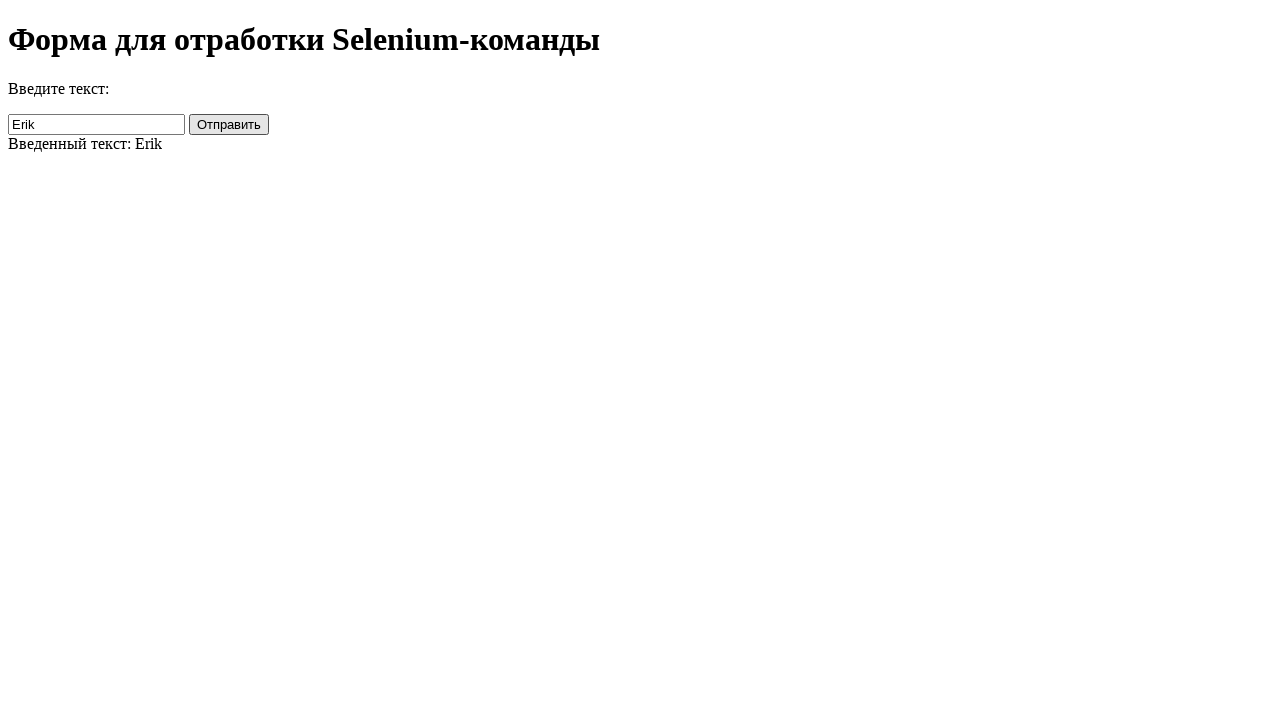